Opens the Despegar travel website and retrieves the page title to verify the page loaded correctly

Starting URL: https://www.despegar.com

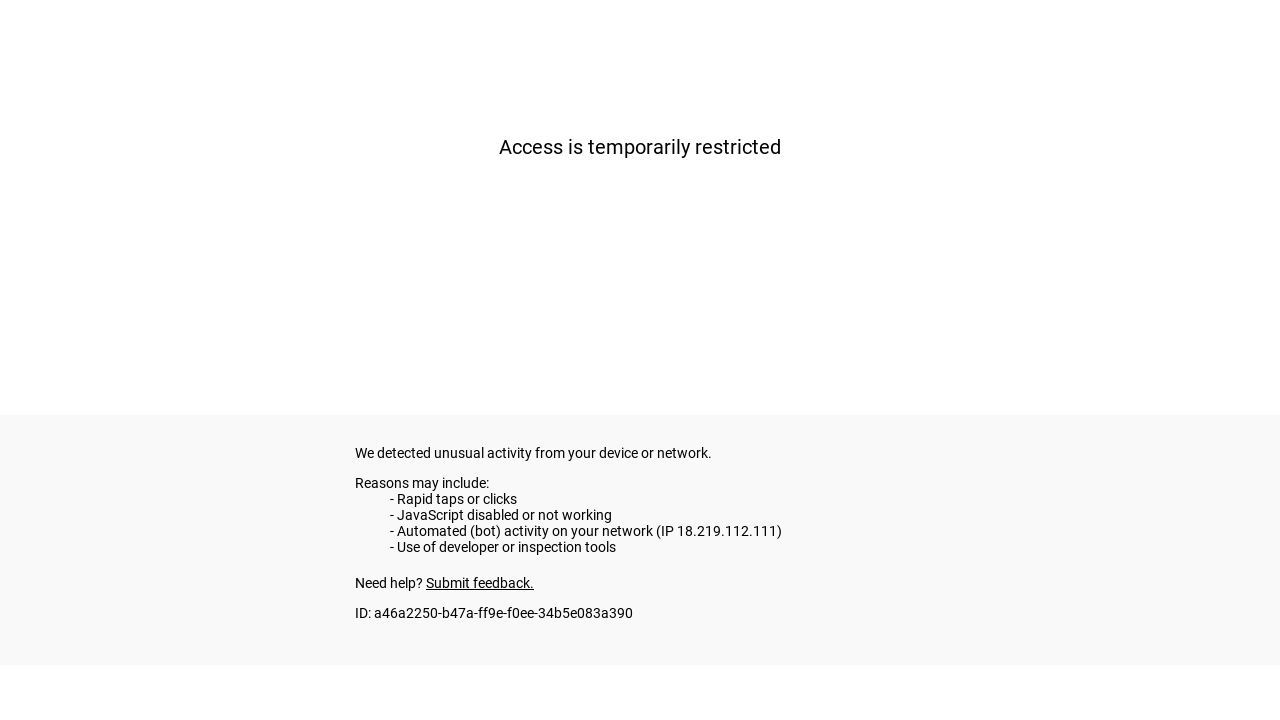

Navigated to Despegar travel website
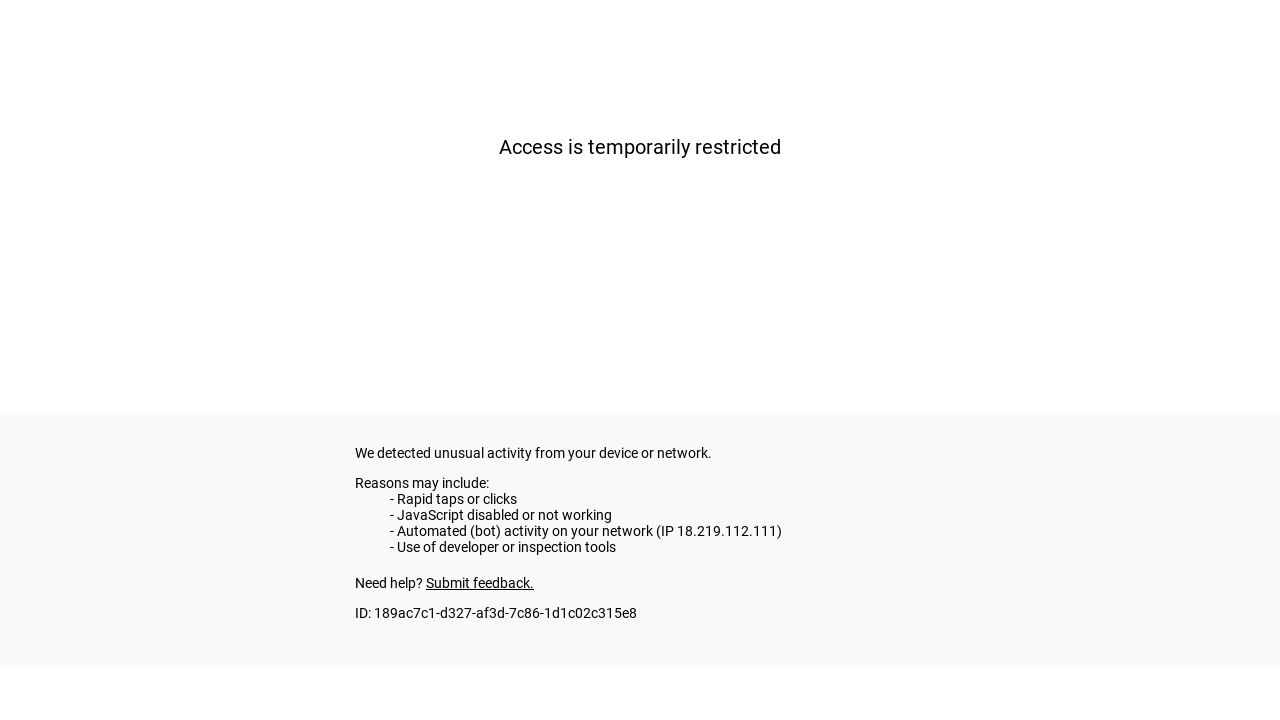

Page DOM content loaded
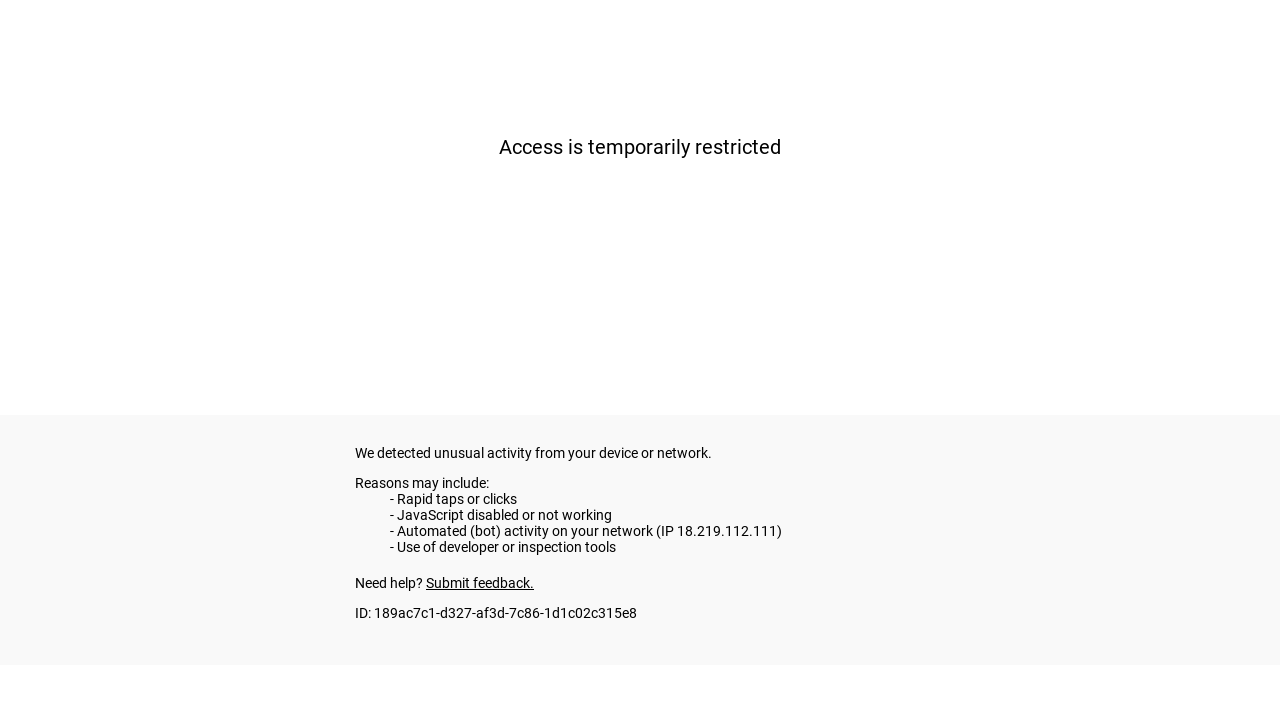

Retrieved page title: despegar.com
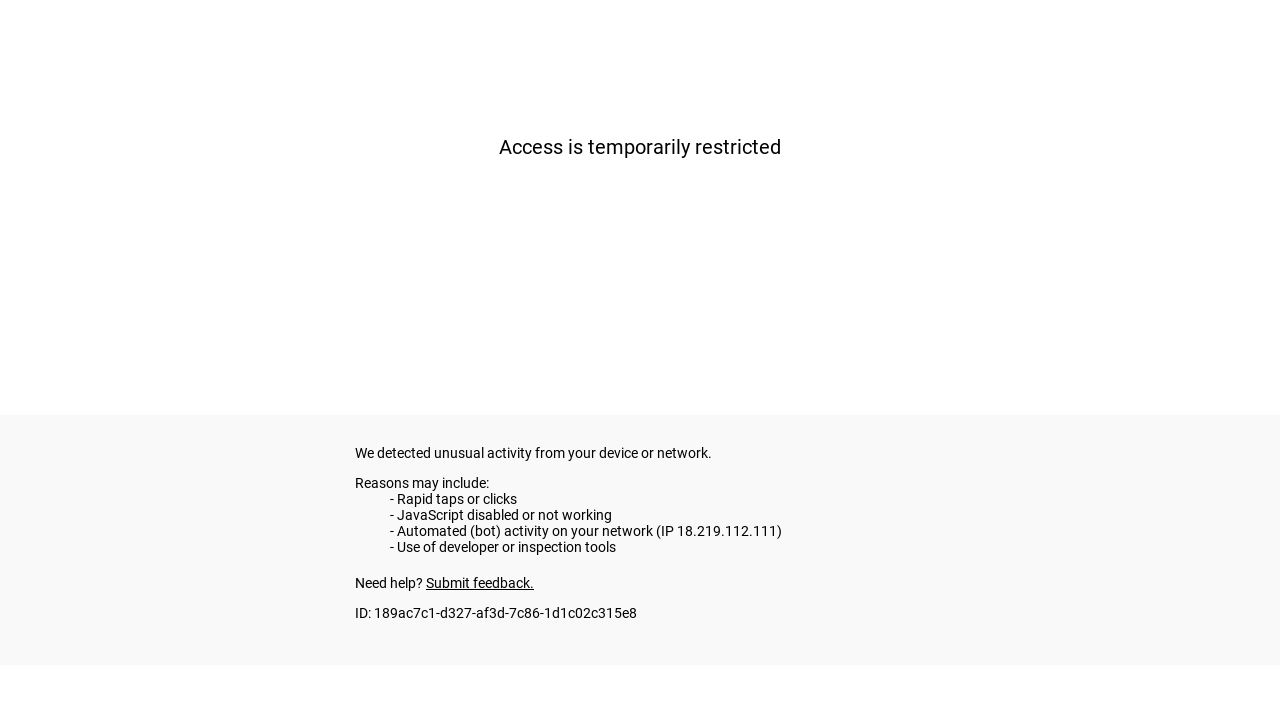

Printed page title to console
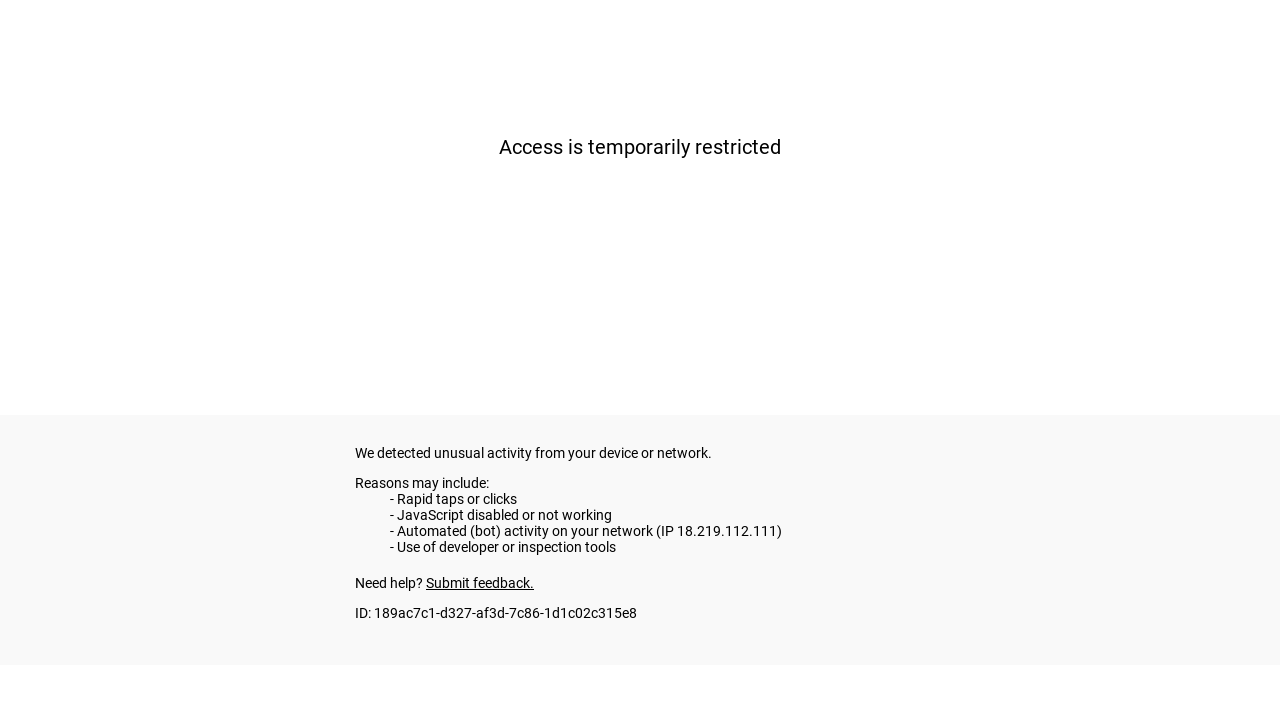

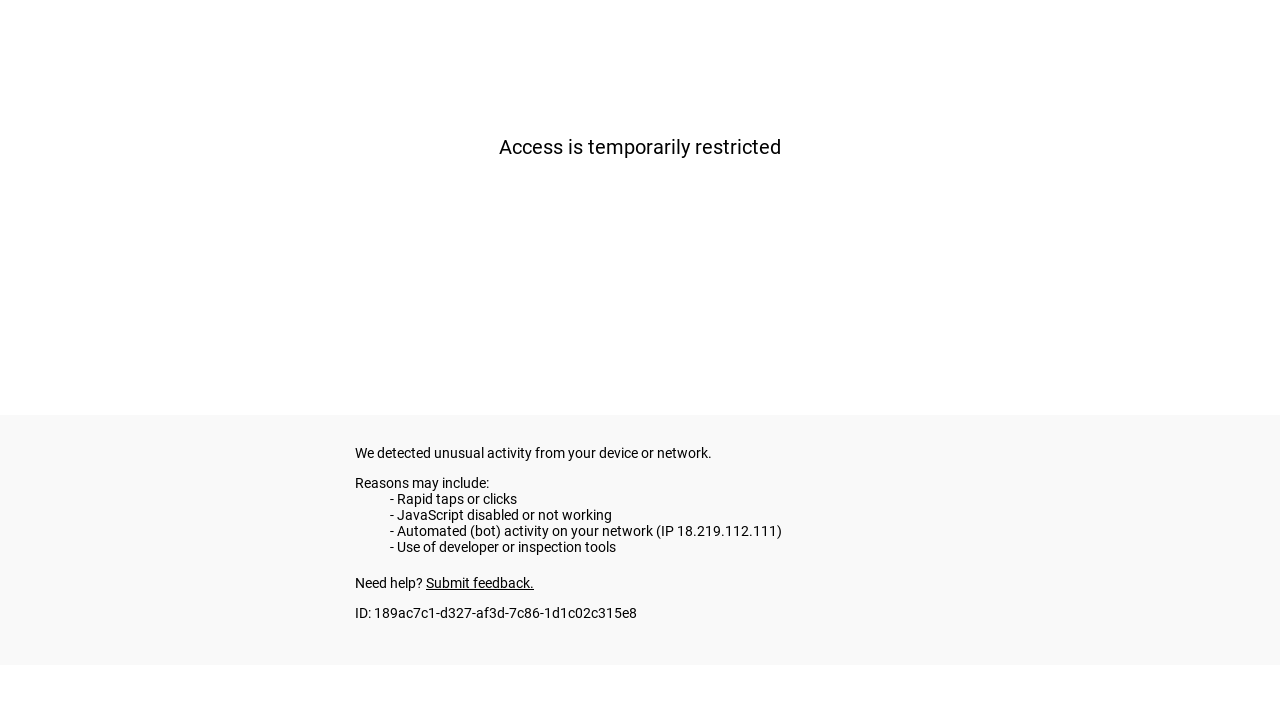